Tests successful user registration with valid username and password credentials on a demo login form

Starting URL: https://anatoly-karpovich.github.io/demo-login-form/

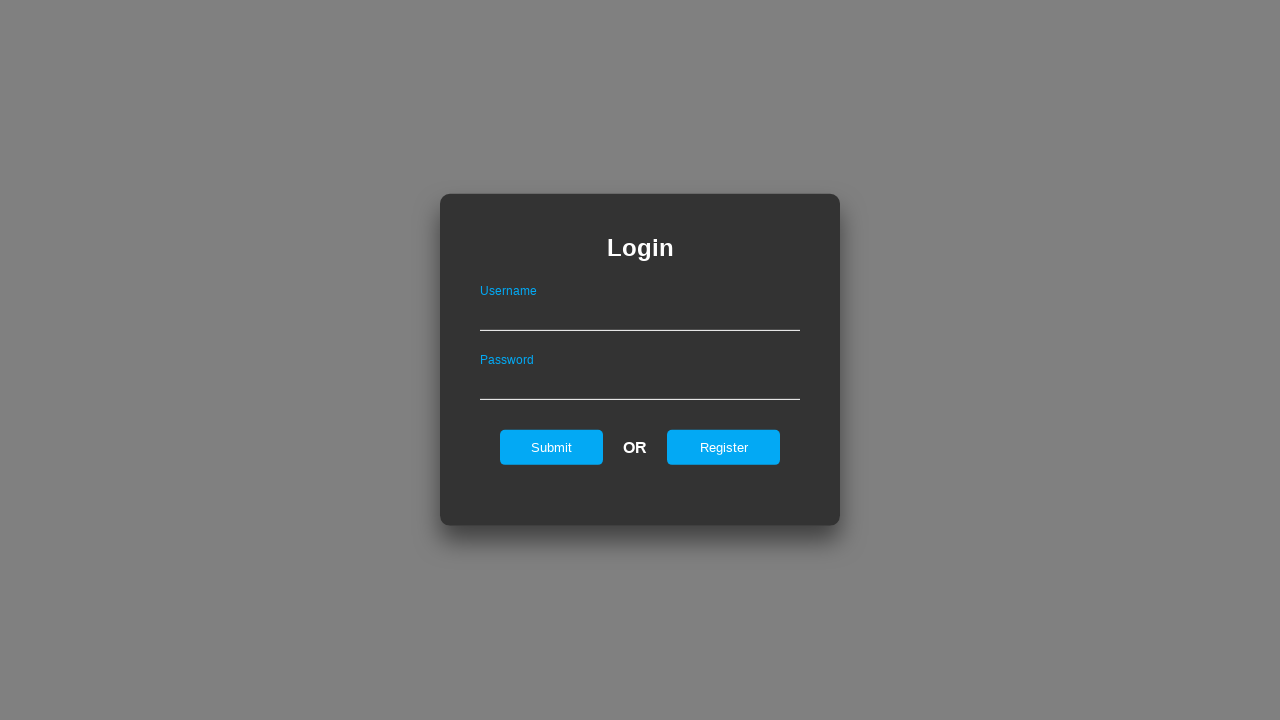

Clicked to open registration form at (724, 447) on #registerOnLogin
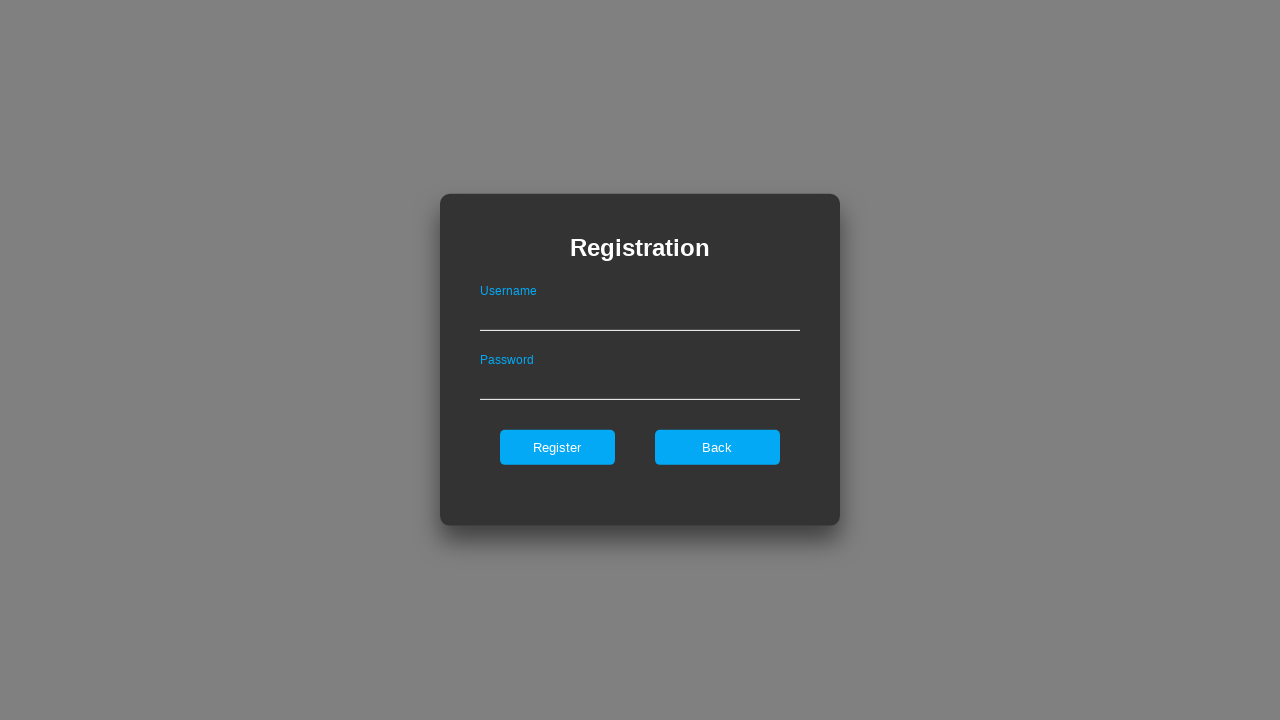

Registration form became visible
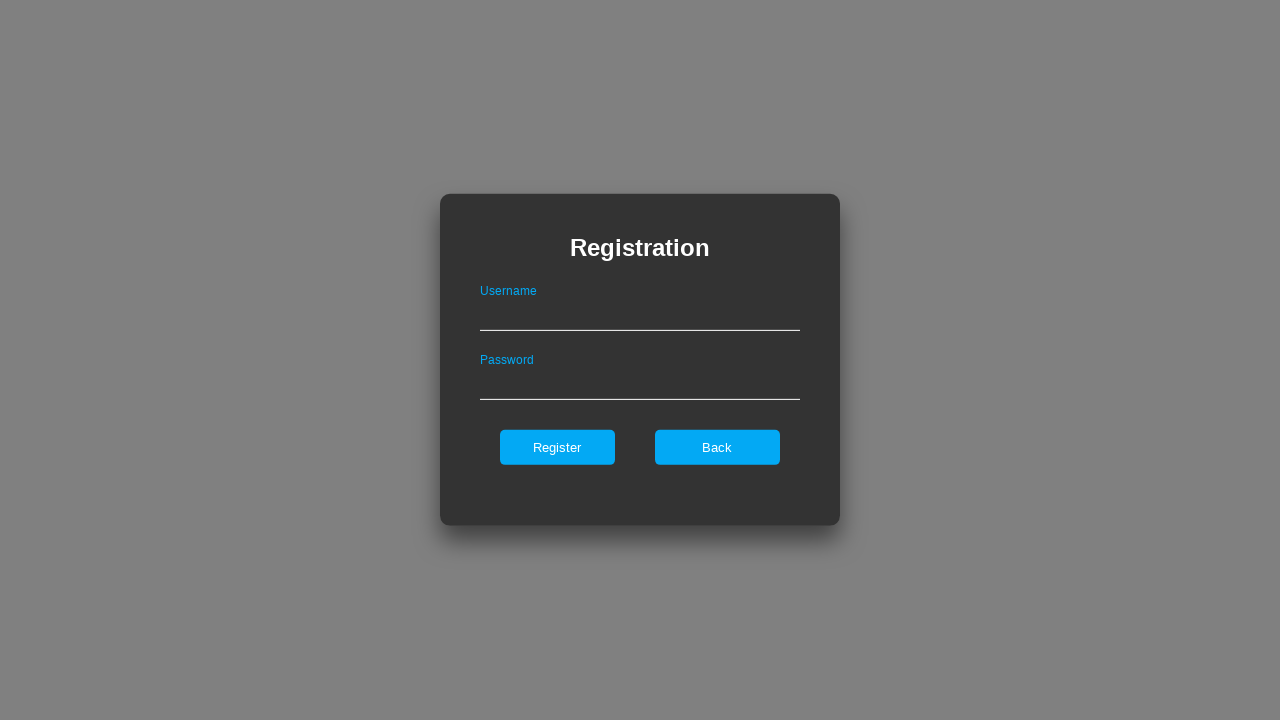

Filled username field with 'Alex' on #userNameOnRegister
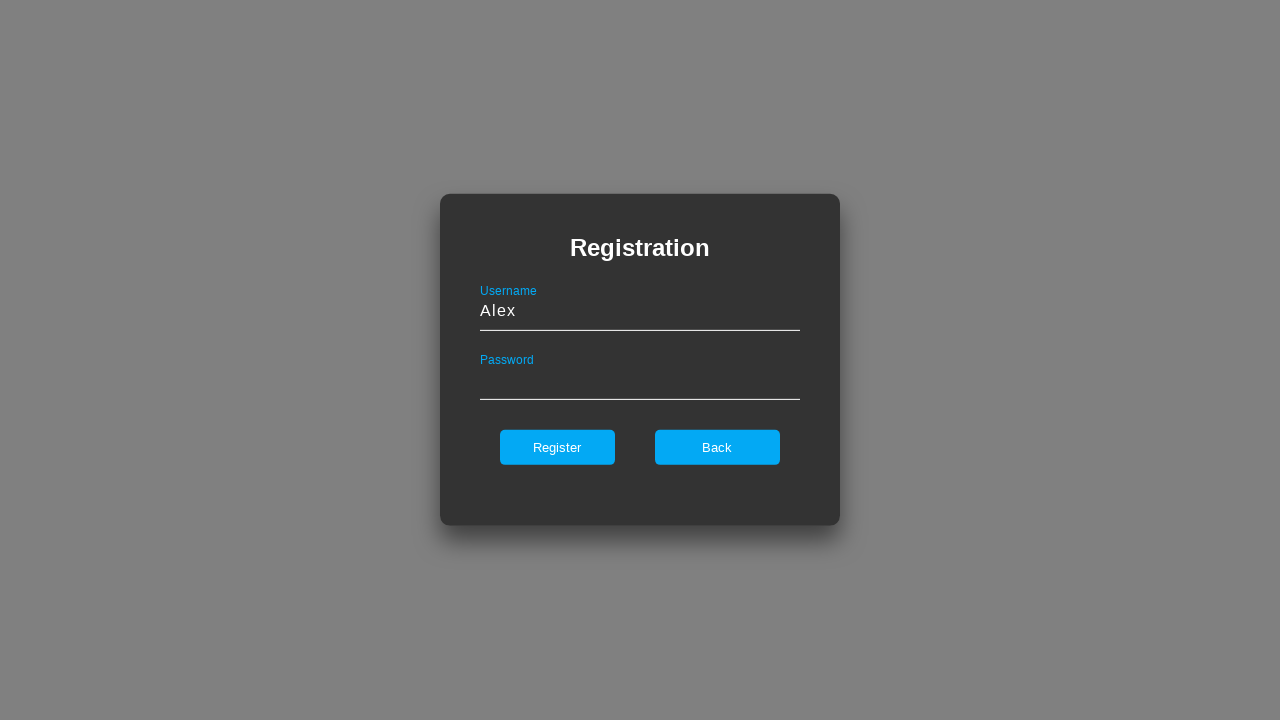

Filled password field with 'AlexStrong123' on #passwordOnRegister
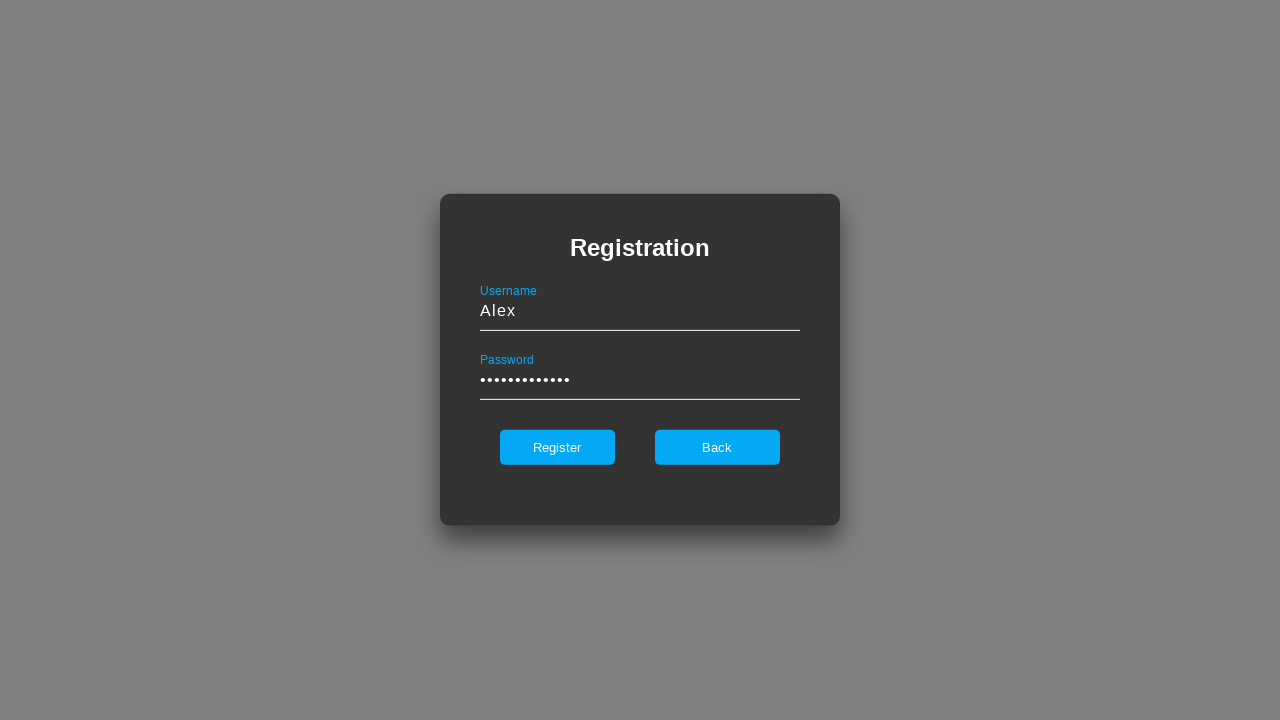

Clicked register button to submit registration at (557, 447) on #register
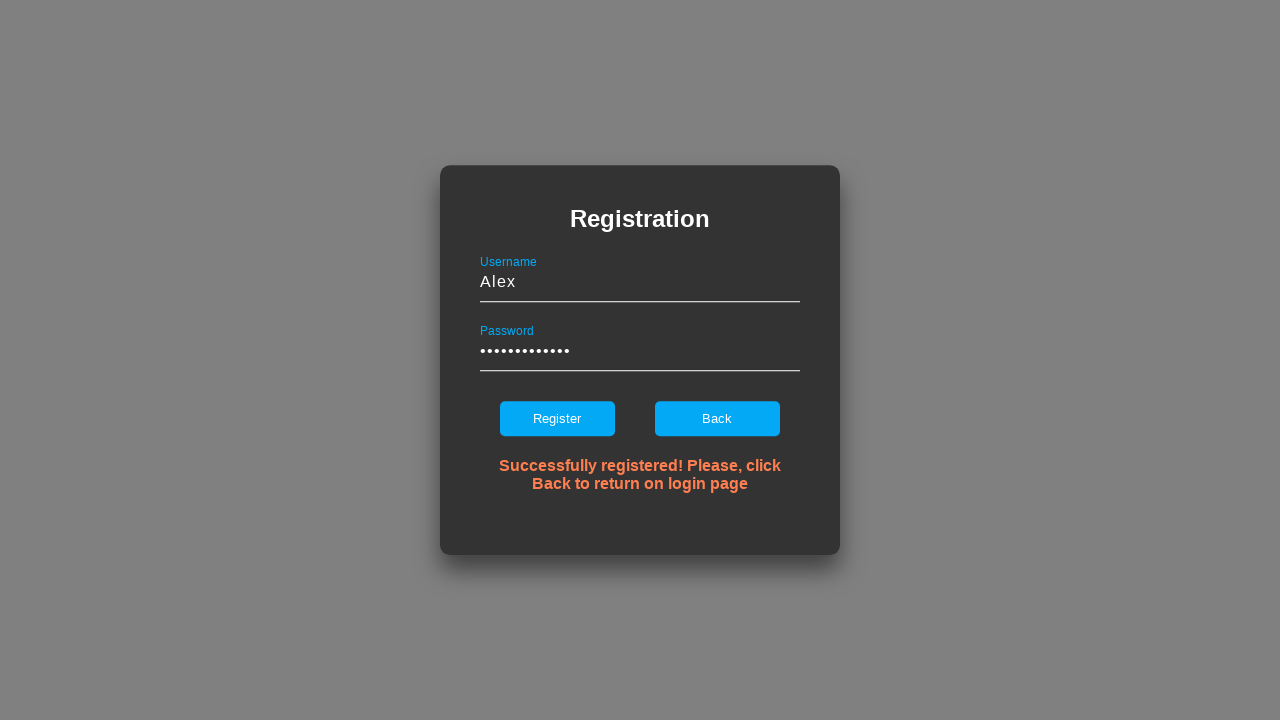

Success message appeared - user registered successfully with valid credentials
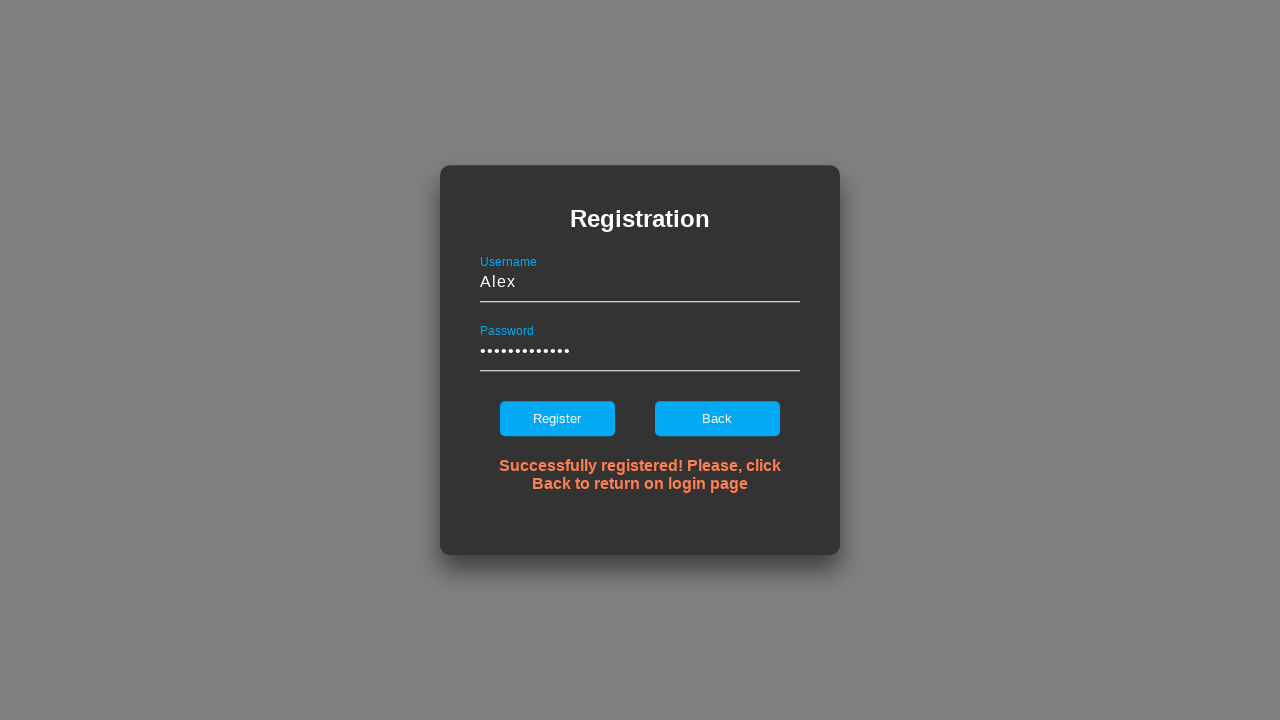

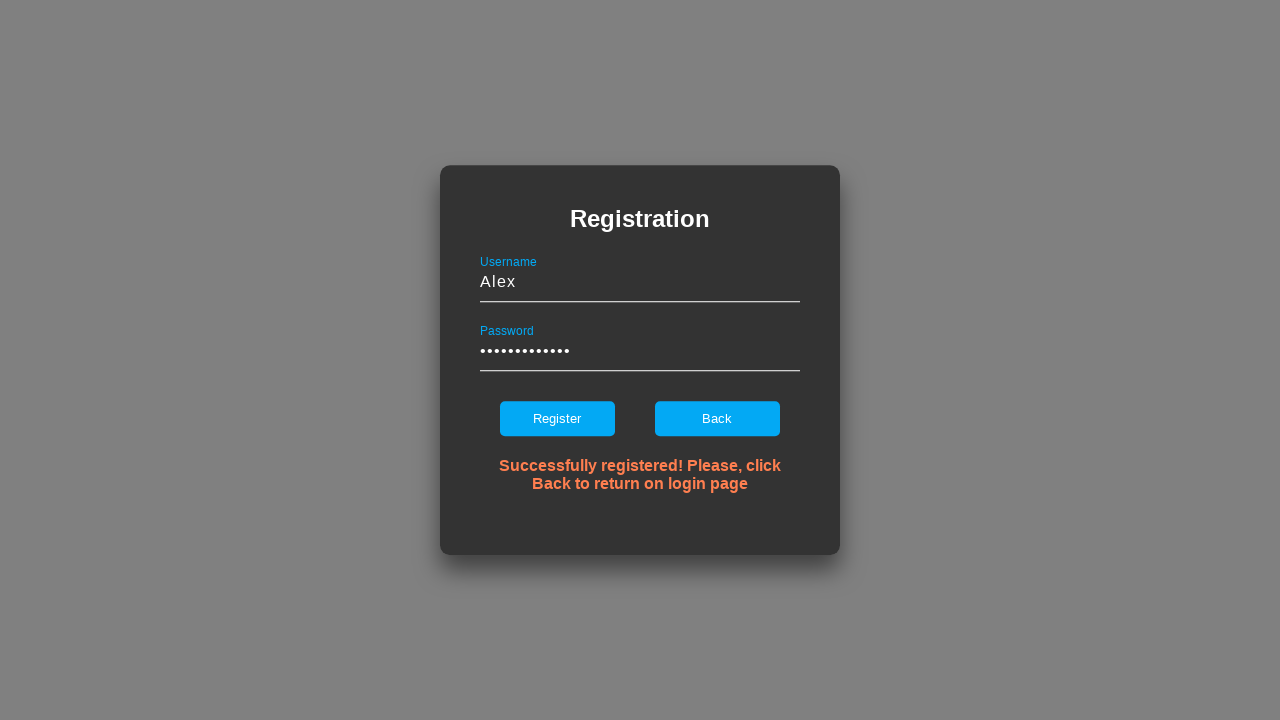